Tests the AngularJS homepage greeting feature by entering a name and verifying the greeting message updates accordingly

Starting URL: http://www.angularjs.org

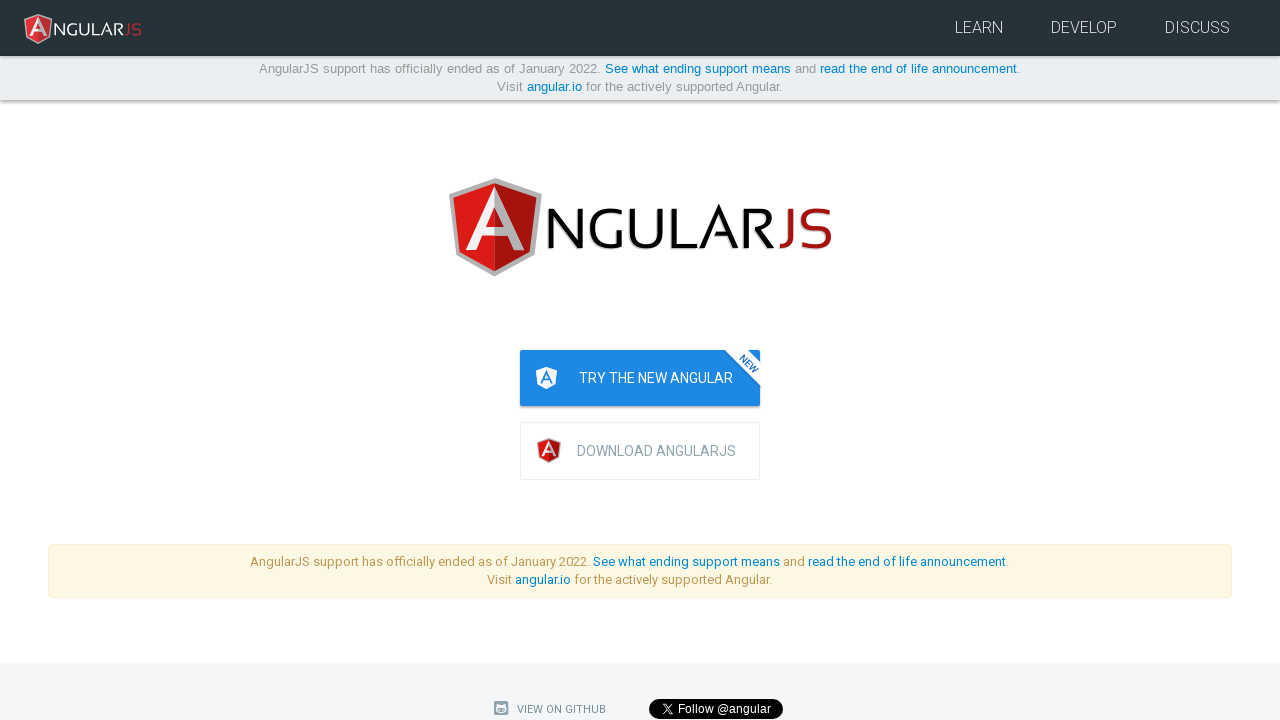

Filled name input field with 'Julie' on input[ng-model='yourName']
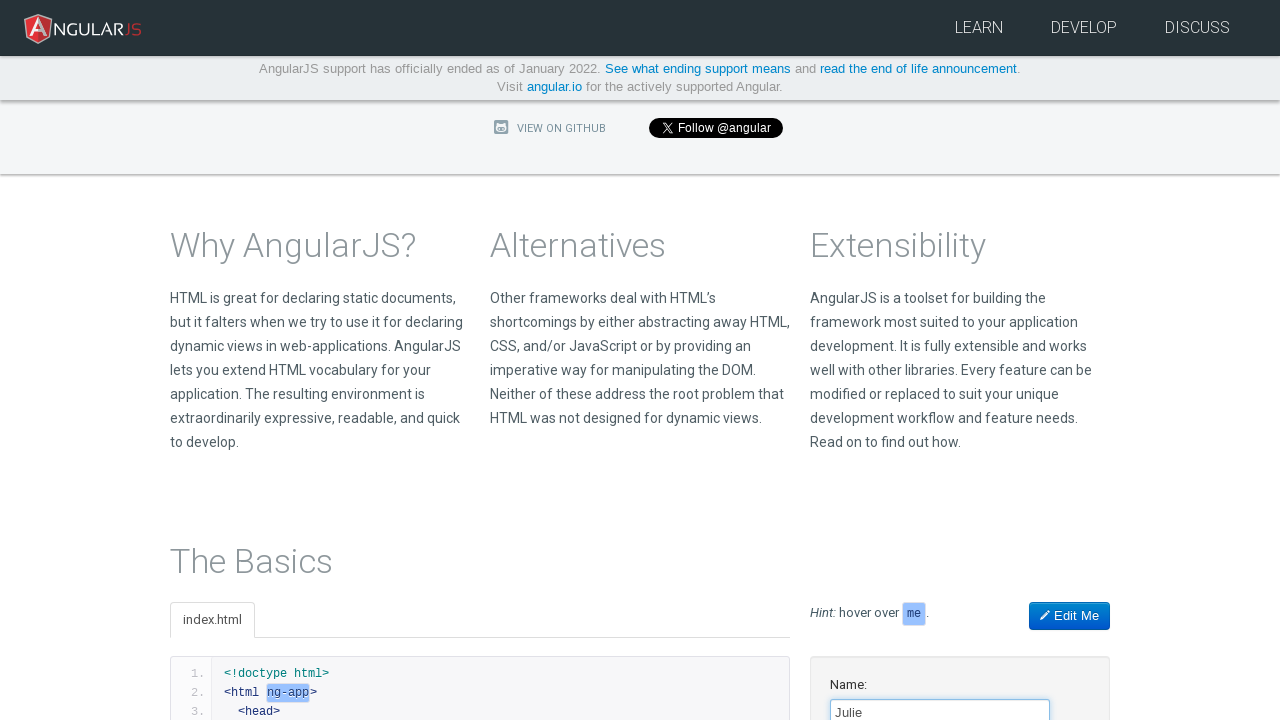

Verified greeting message updated to 'Hello Julie!'
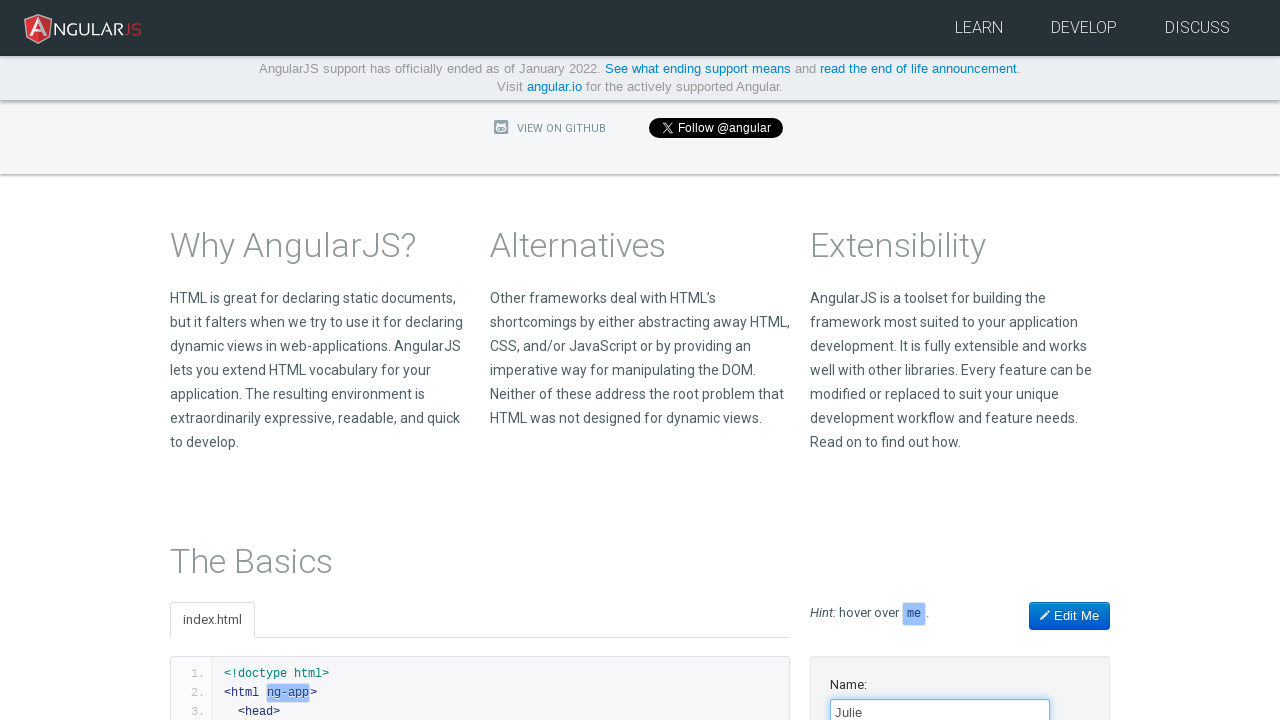

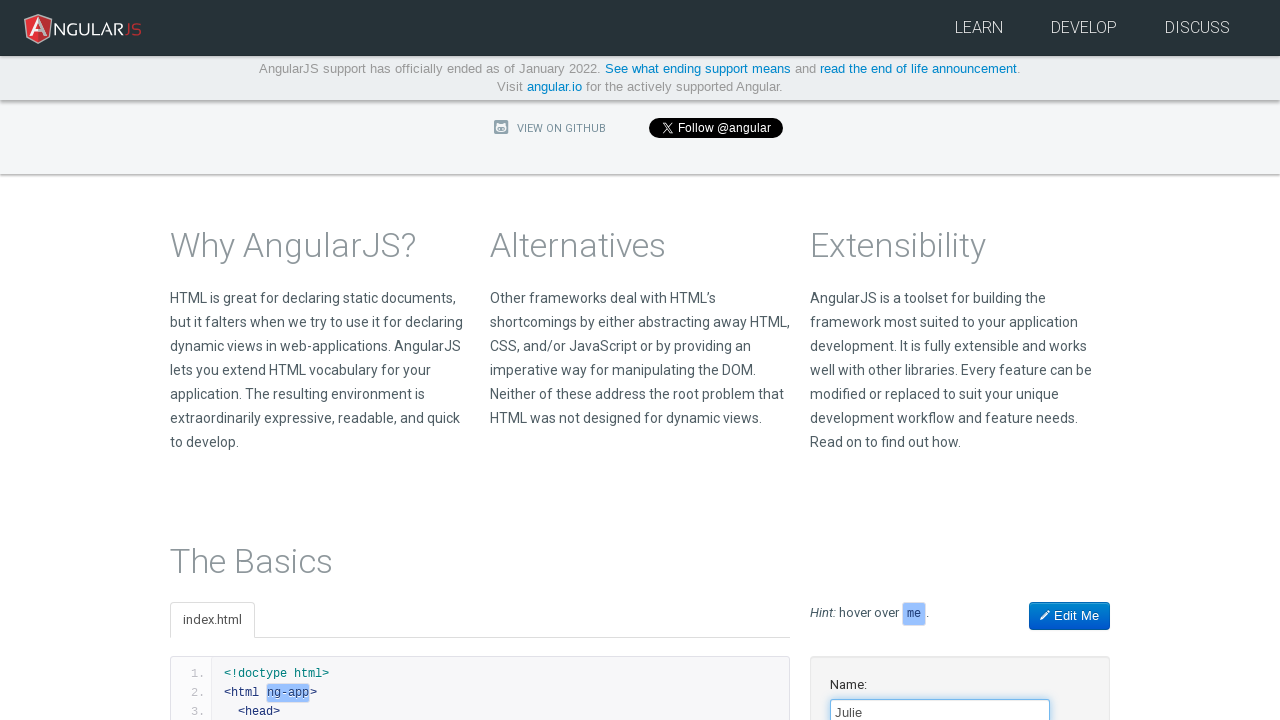